Tests the spinner widget by navigating to the spinner page, entering a value, clicking the get value button, and verifying the value appears

Starting URL: https://jqueryui.com/demos/

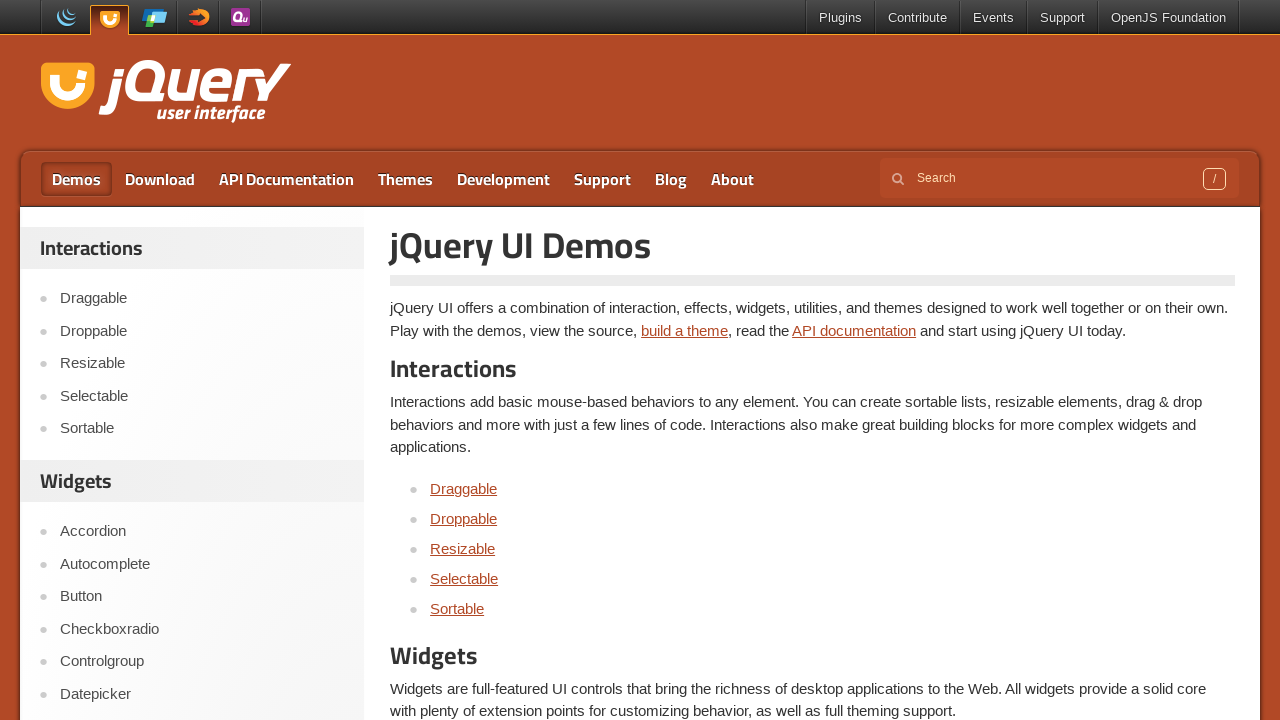

Clicked on Spinner link in the menu at (455, 360) on a:has-text('Spinner')
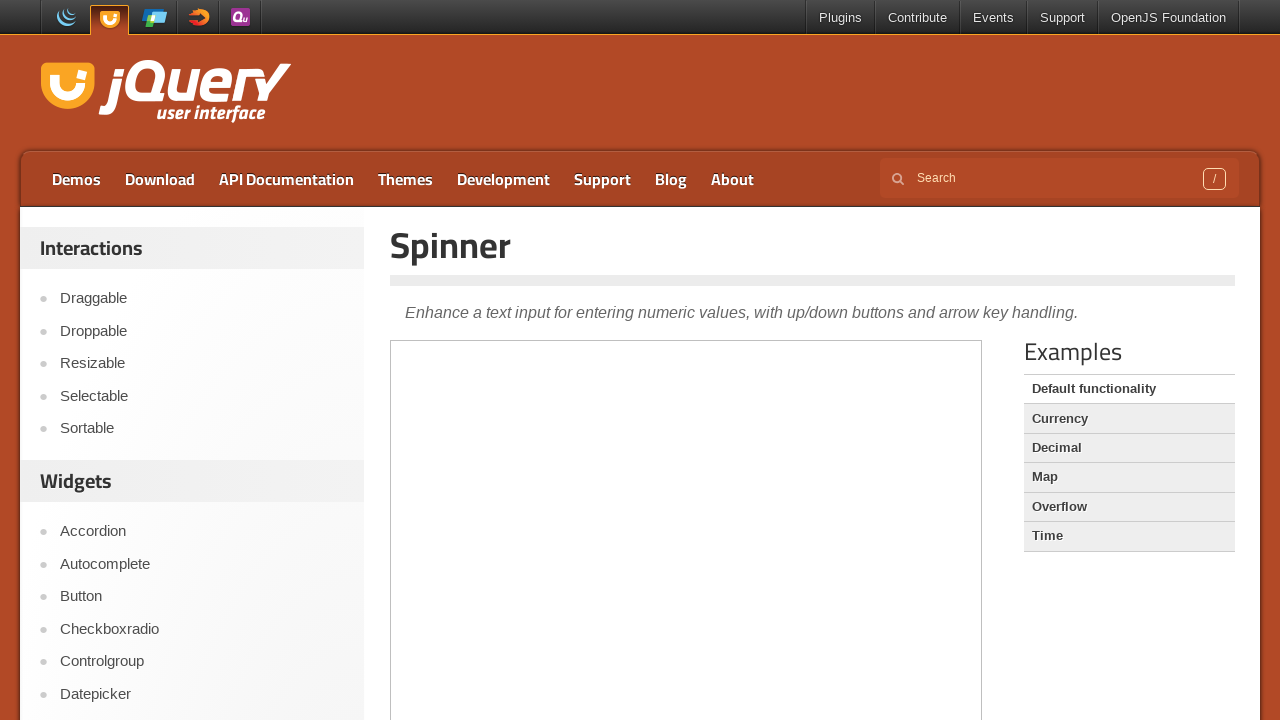

Spinner demo iframe loaded
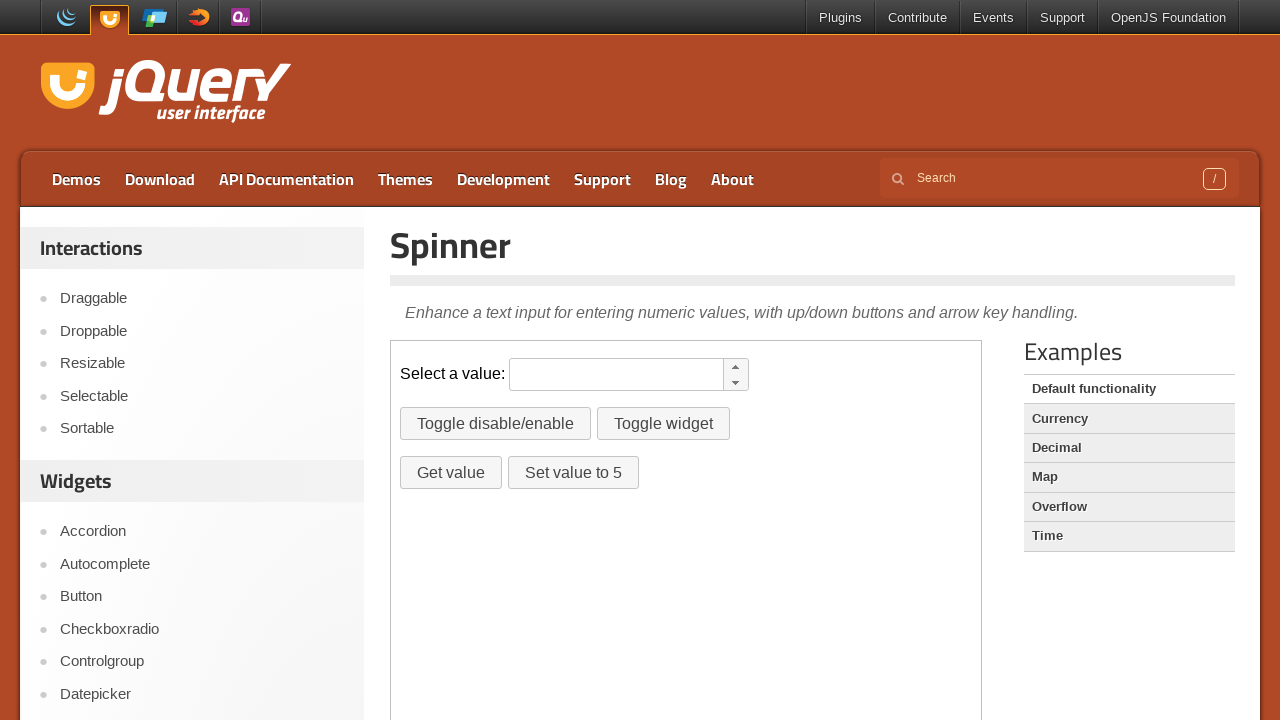

Switched to spinner demo iframe
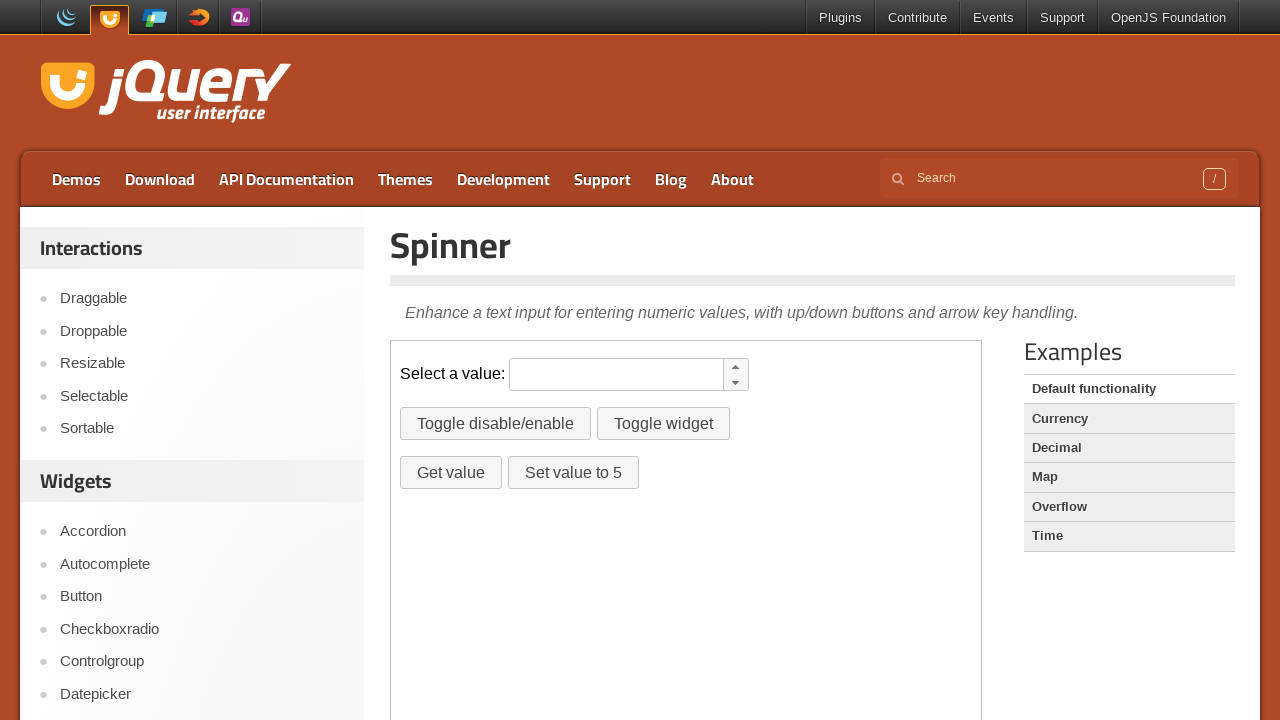

Entered value '12' in spinner input field on iframe.demo-frame >> internal:control=enter-frame >> #spinner
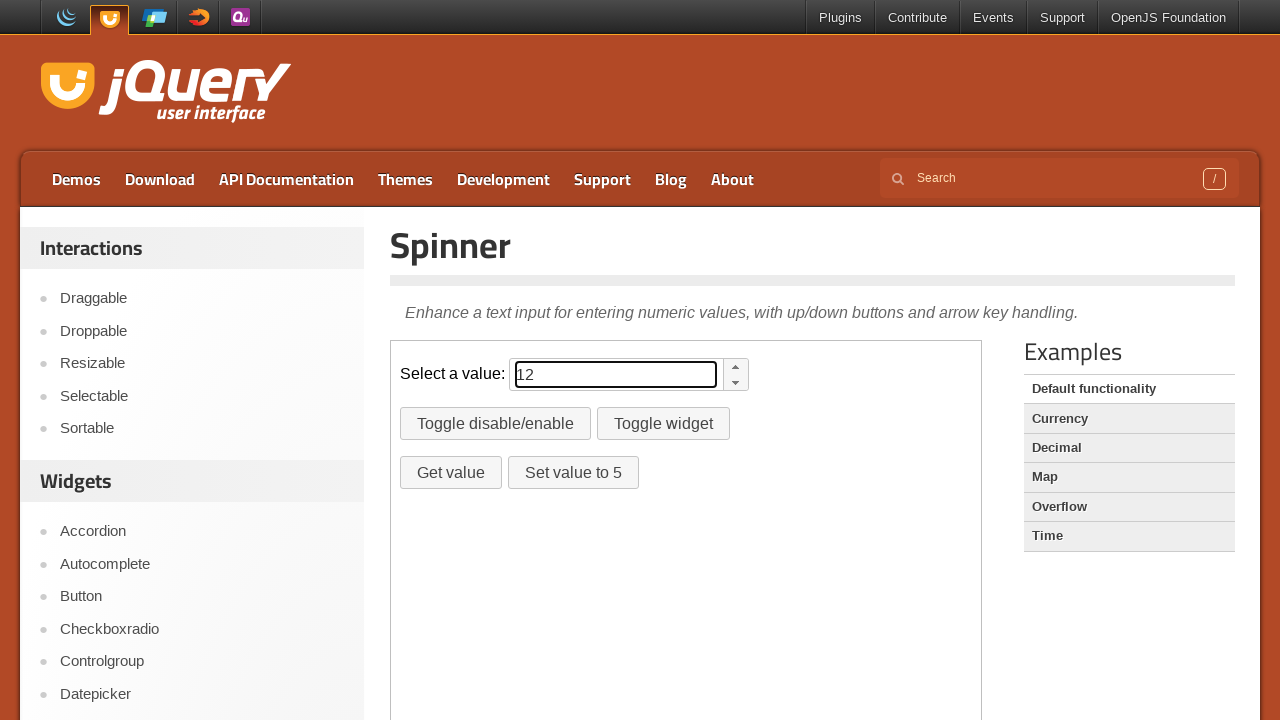

Clicked Get Value button at (451, 473) on iframe.demo-frame >> internal:control=enter-frame >> #getvalue
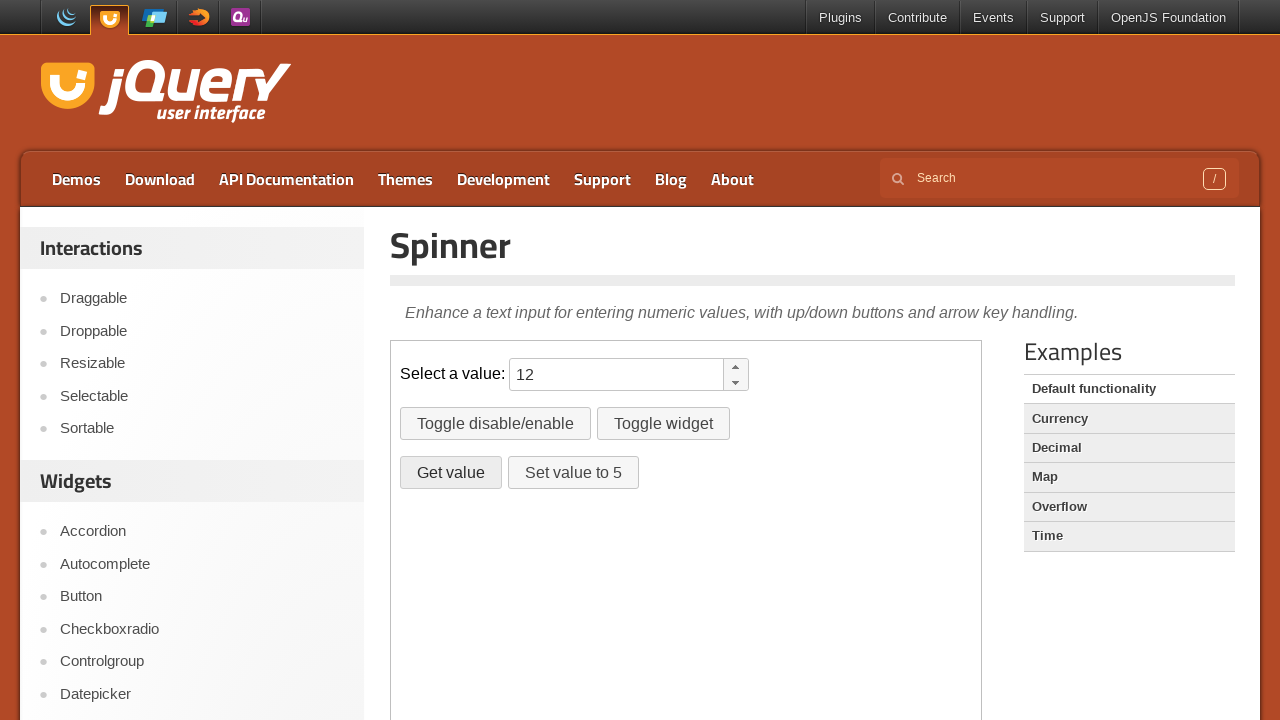

Waited for alert dialog to appear
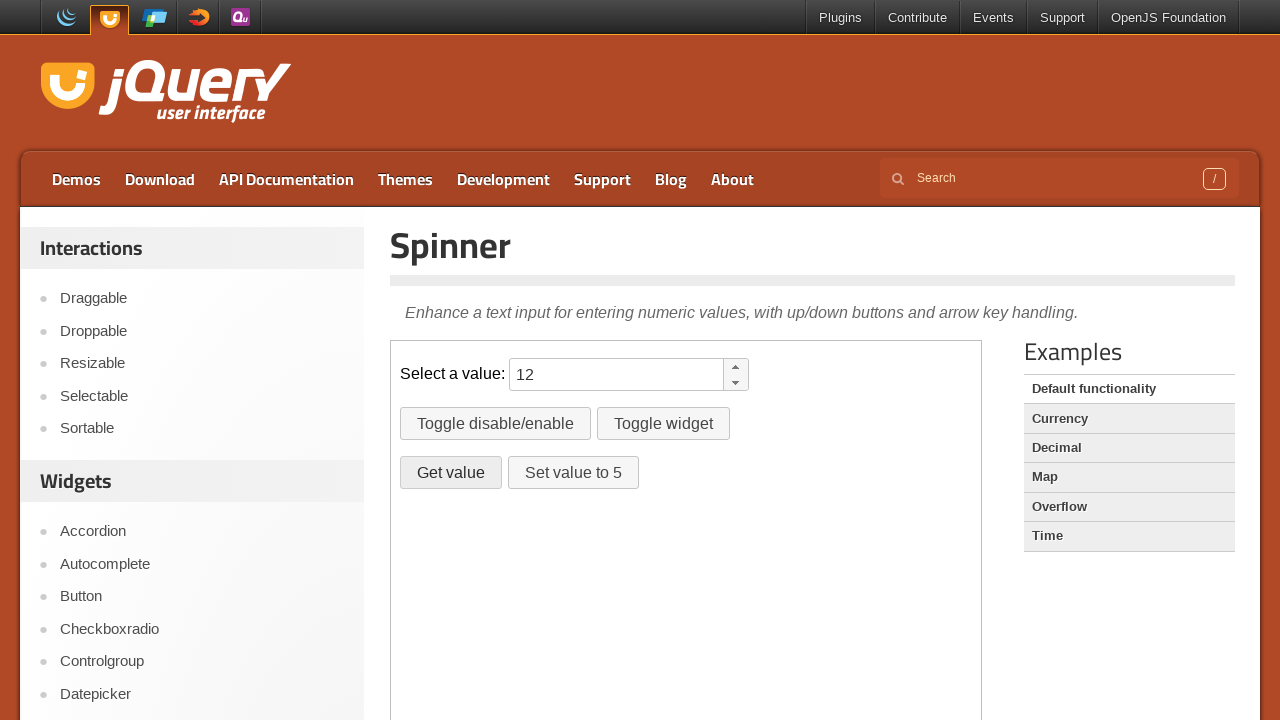

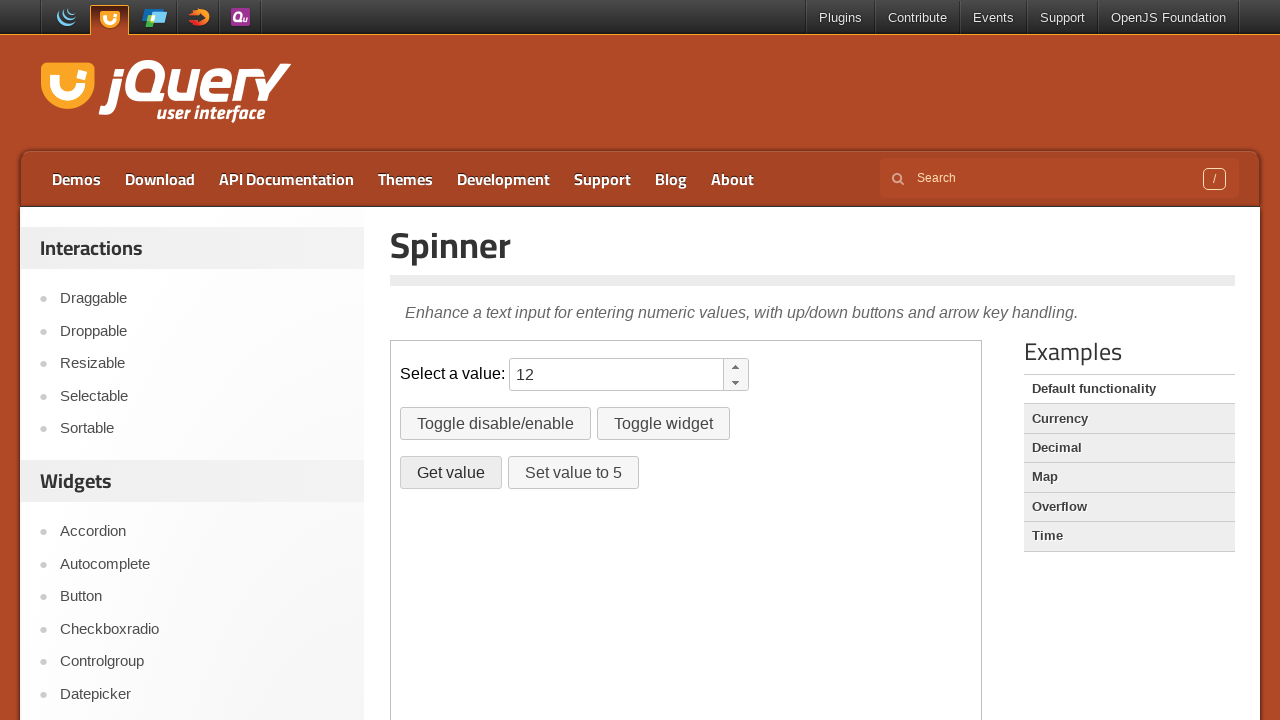